Tests checkbox functionality by ensuring both checkboxes on the page are selected - clicks each checkbox if it is not already selected

Starting URL: https://the-internet.herokuapp.com/checkboxes

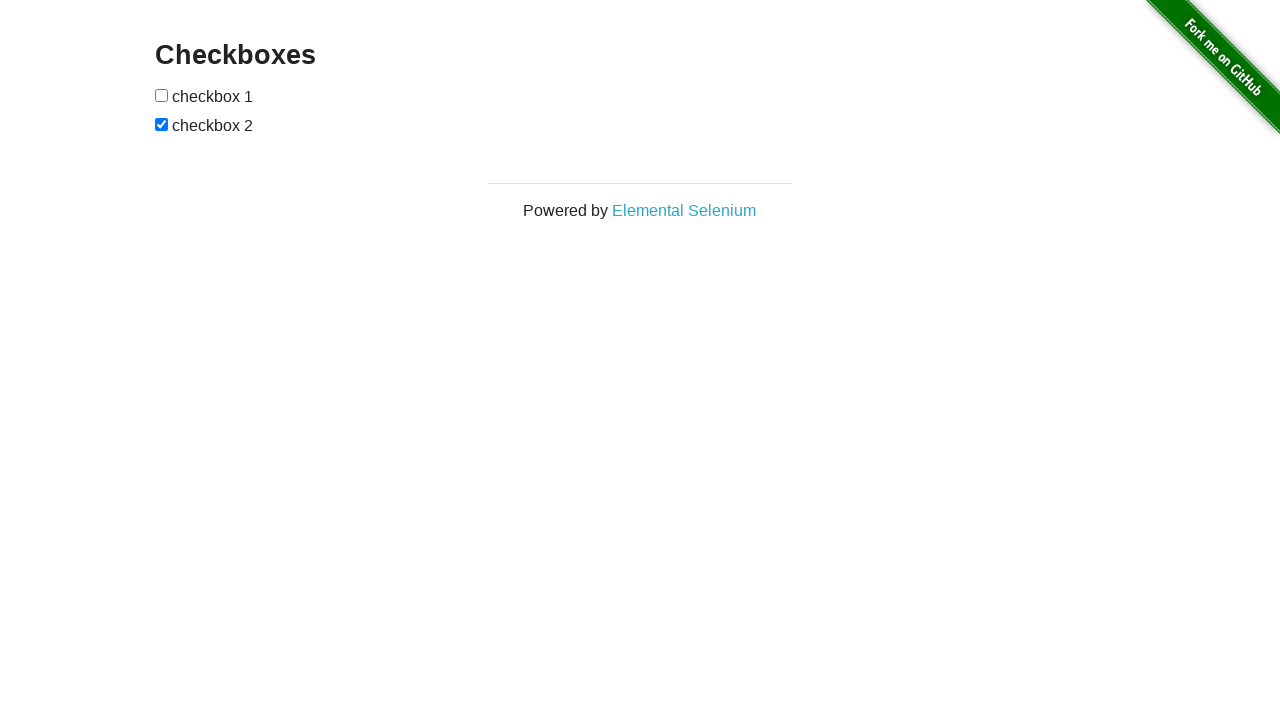

Waited for first checkbox to be visible
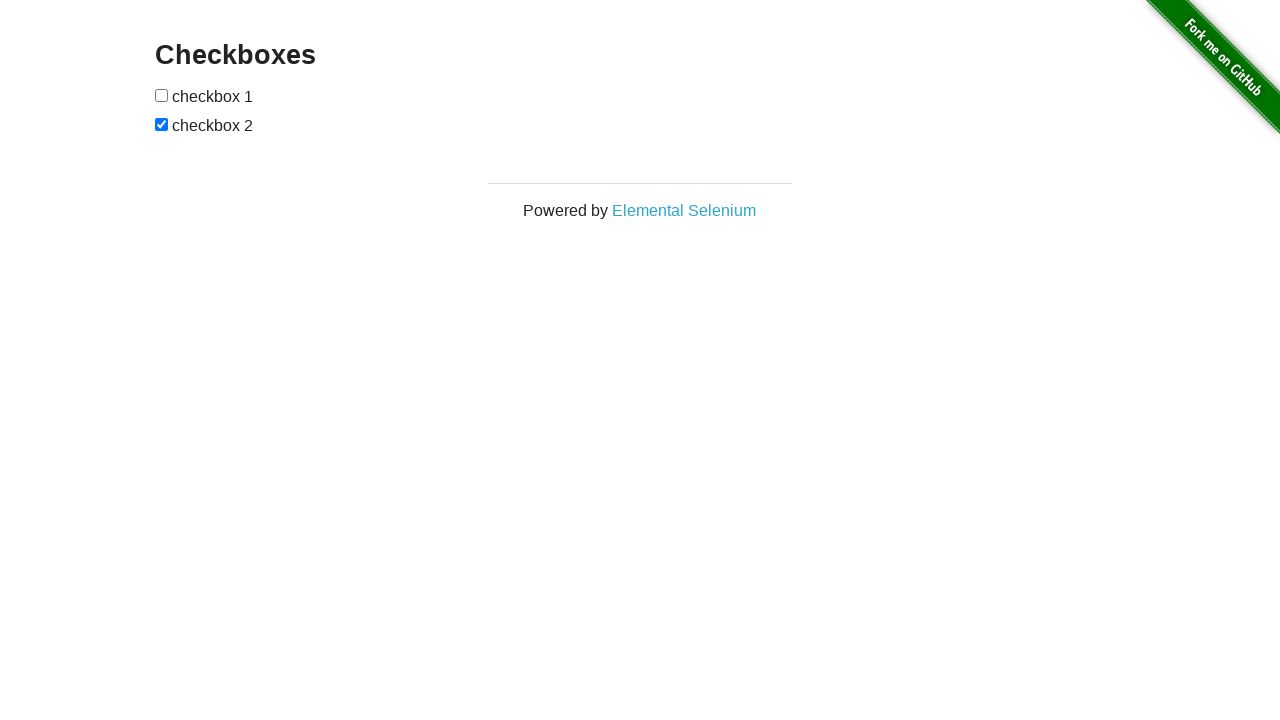

Clicked first checkbox to select it at (162, 95) on (//input[@type='checkbox'])[1]
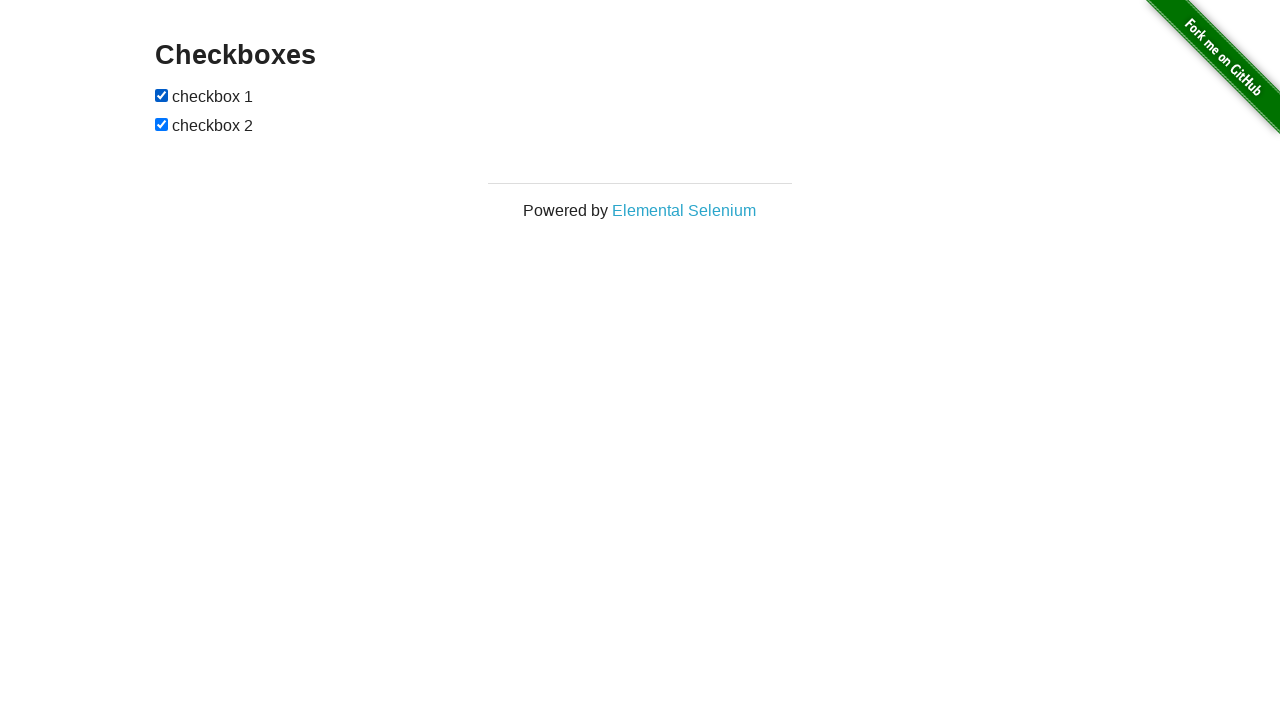

Second checkbox was already selected
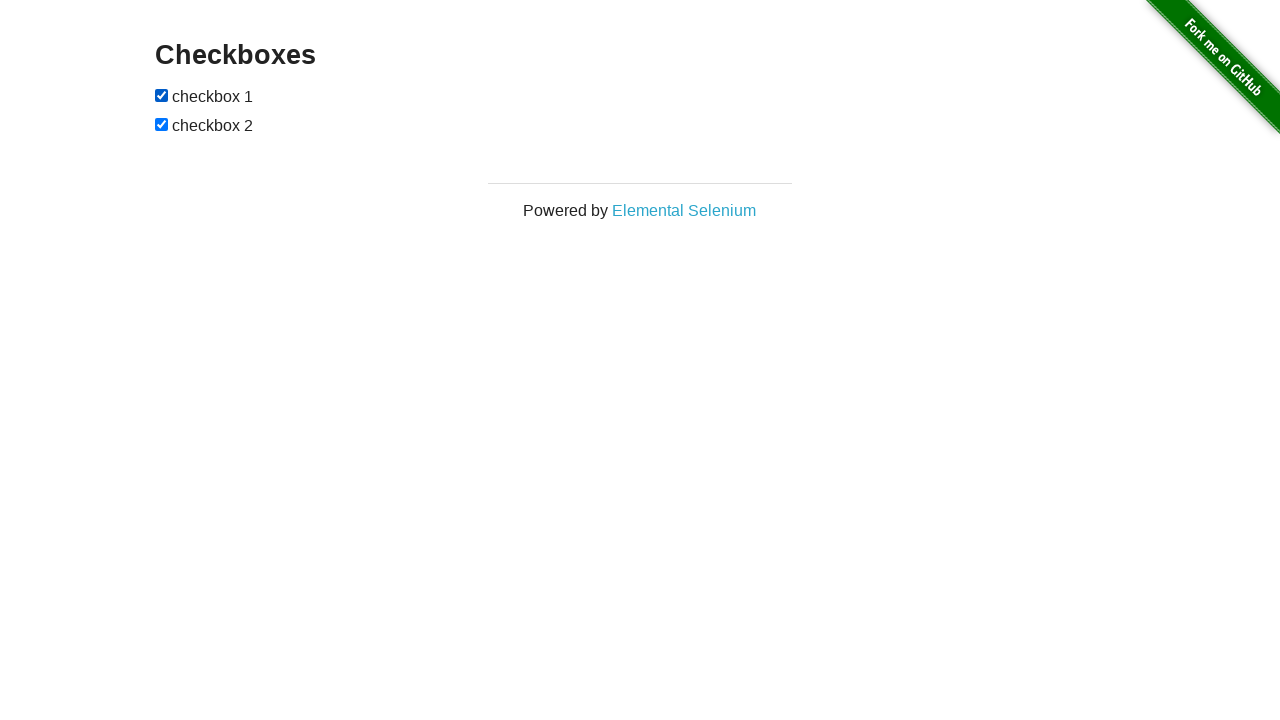

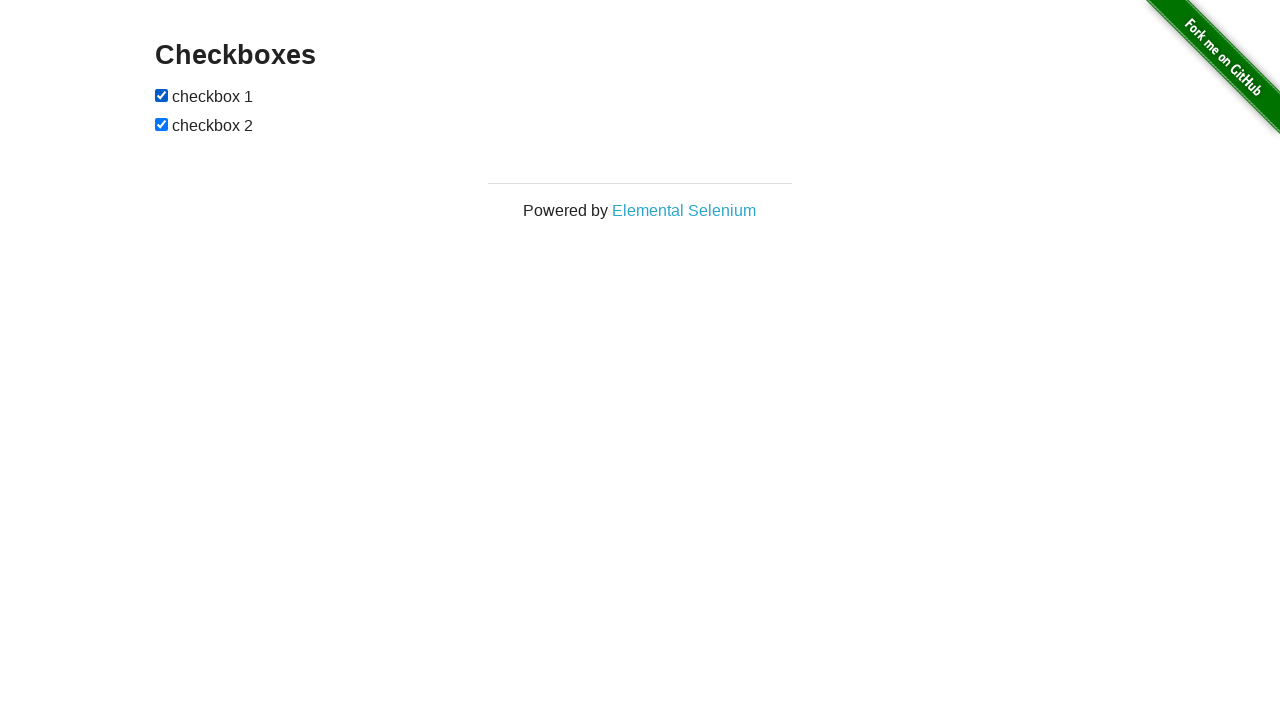